Tests drag and drop functionality within an iframe on the jQuery UI droppable demo page

Starting URL: https://jqueryui.com/droppable/

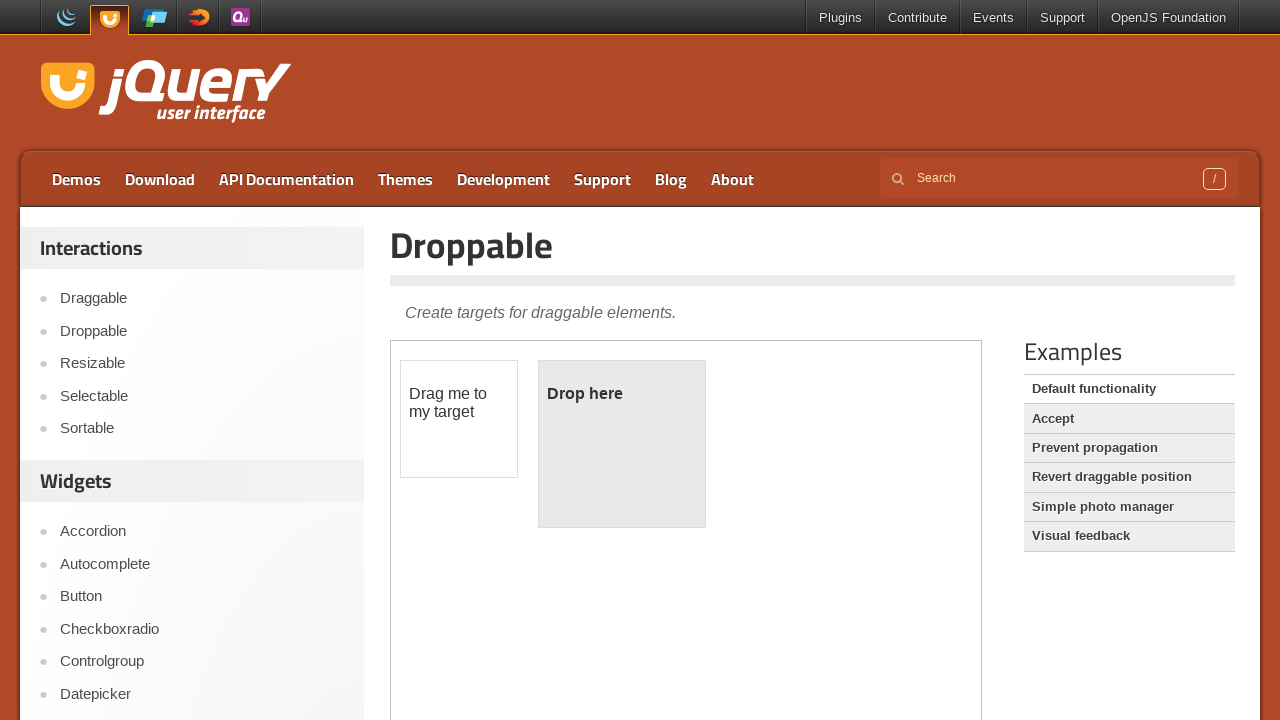

Located iframe with demo-frame class
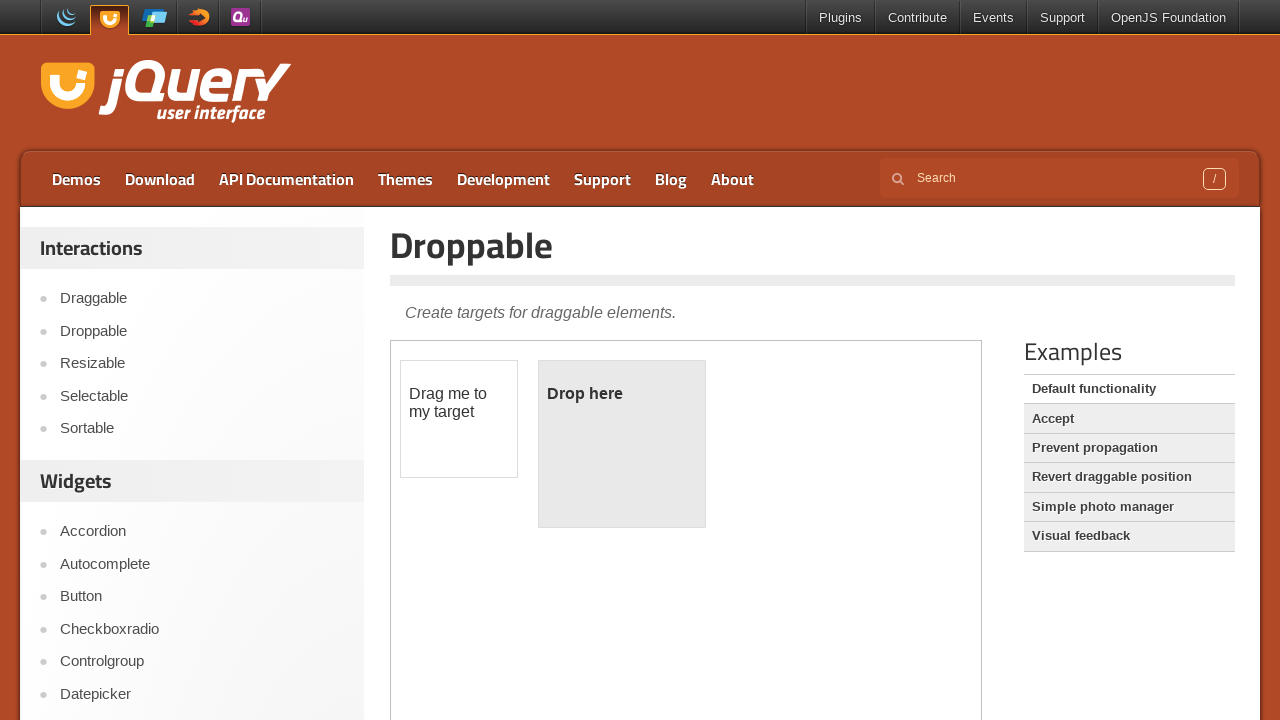

Located draggable element with ID 'draggable' in iframe
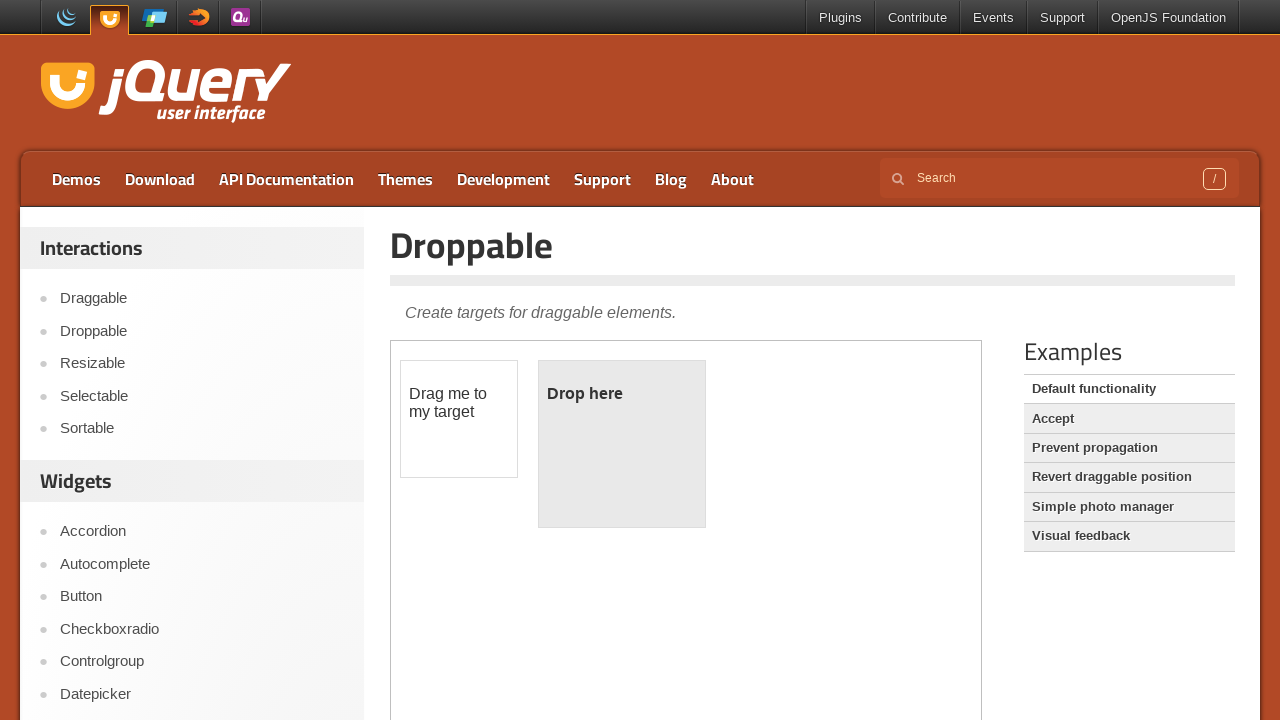

Located droppable element with ID 'droppable' in iframe
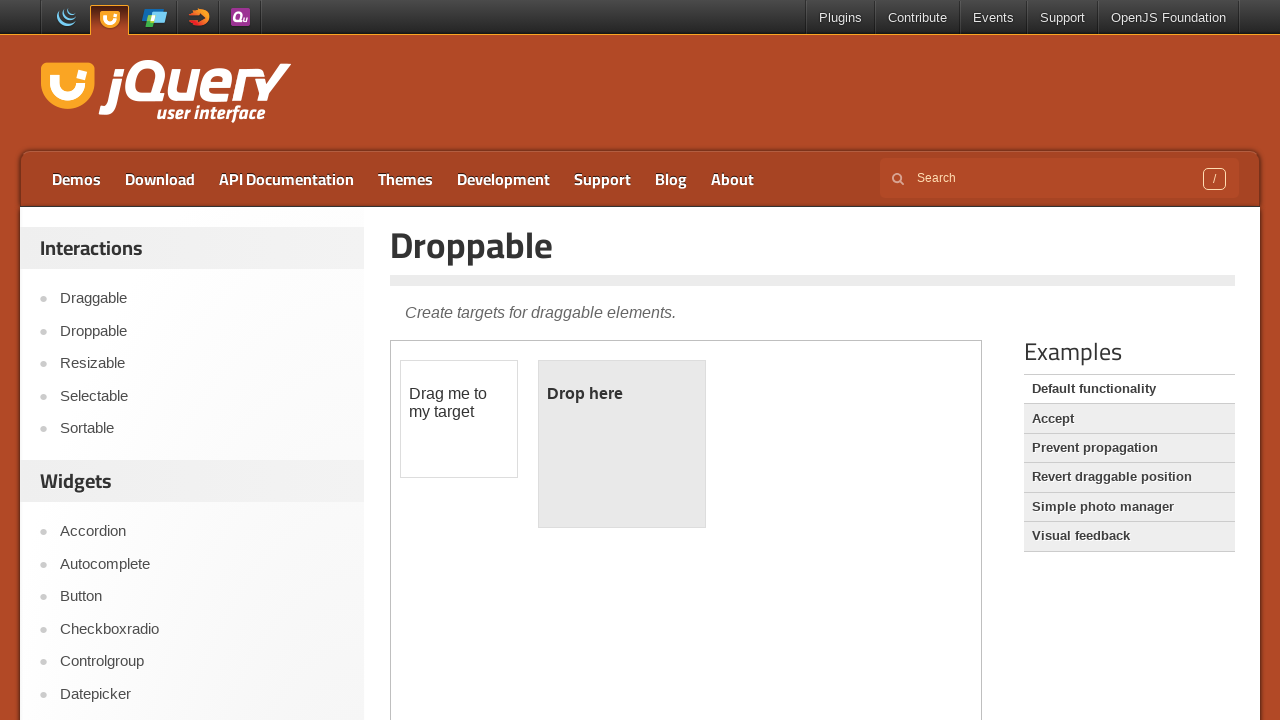

Dragged draggable element to droppable element in iframe at (622, 444)
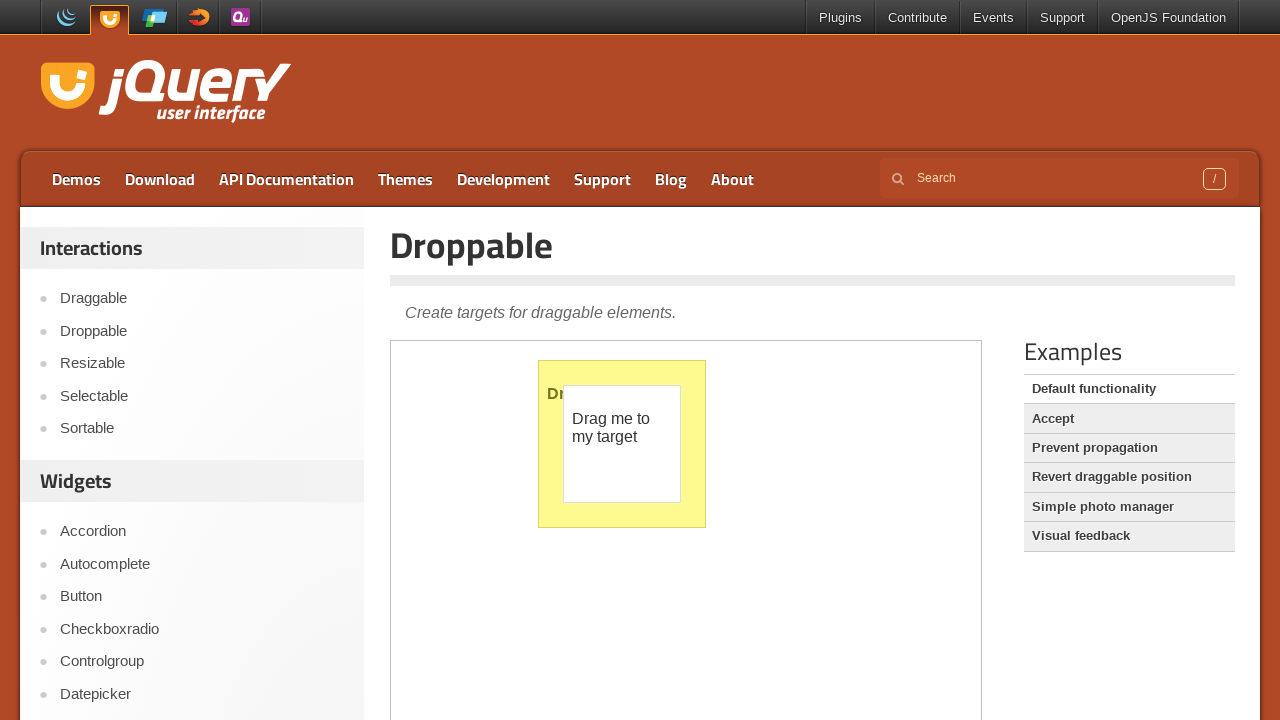

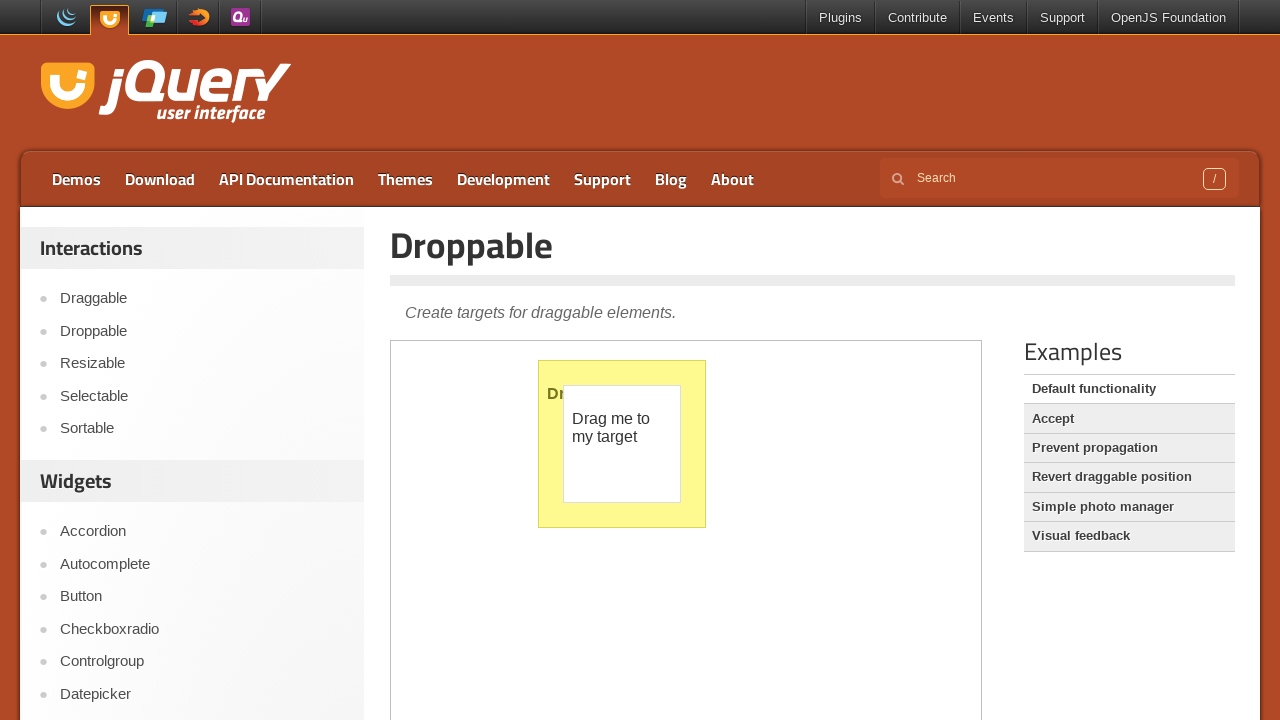